Tests JavaScript prompt alert handling by clicking a button to trigger a prompt, entering text into the prompt dialog, and then dismissing it.

Starting URL: http://the-internet.herokuapp.com/javascript_alerts

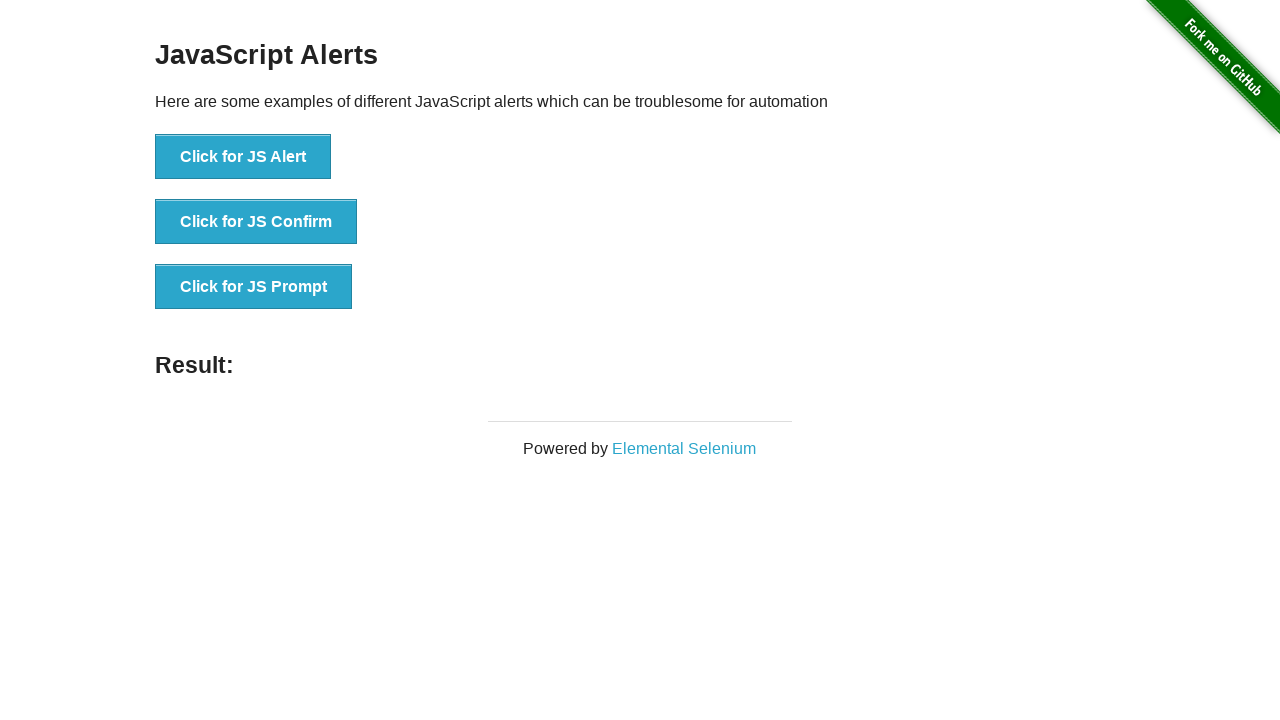

Clicked the third button to trigger JavaScript prompt dialog at (254, 287) on xpath=//*[@id='content']/div/ul/li[3]/button
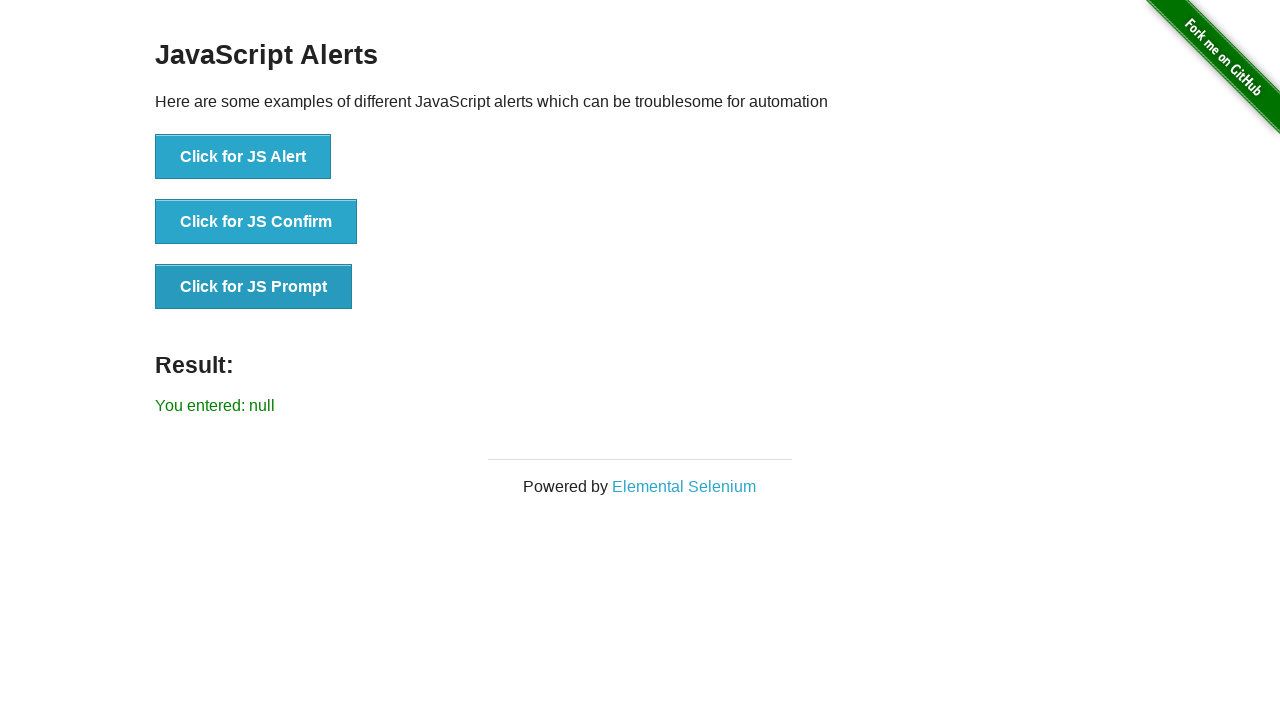

Set up dialog handler to dismiss prompts
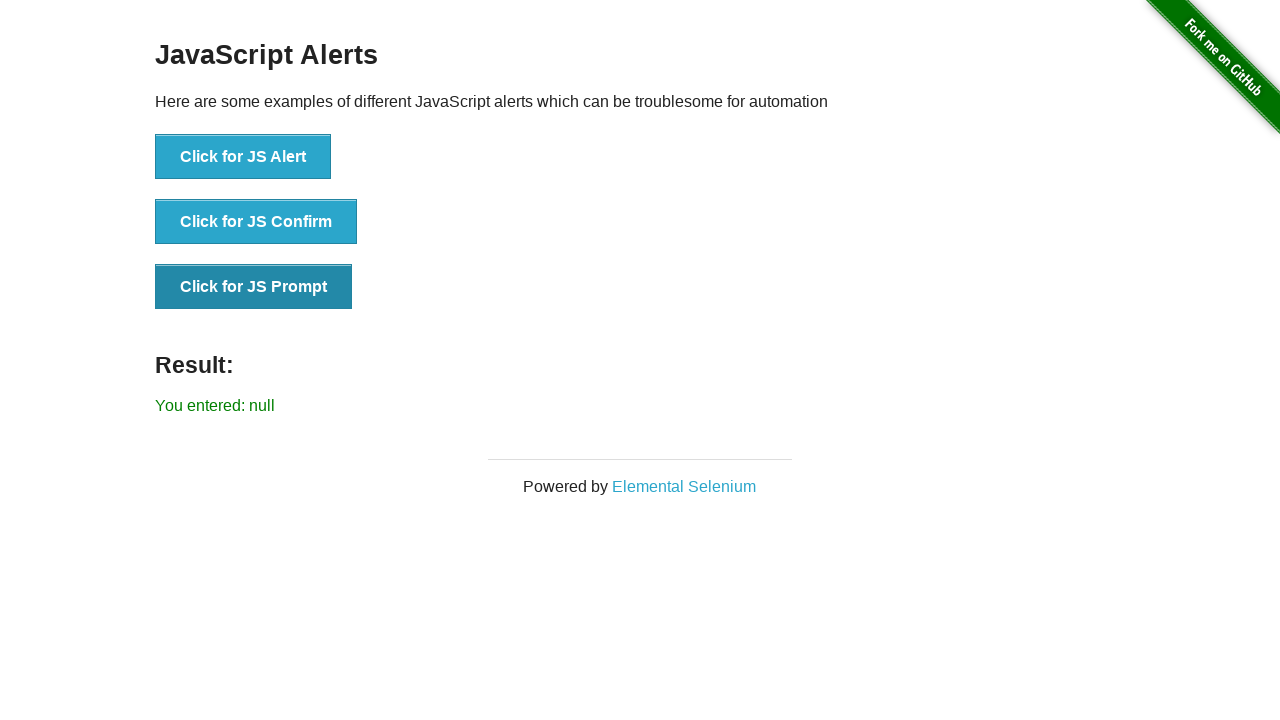

Clicked button to trigger JavaScript prompt dialog at (254, 287) on xpath=//*[@id='content']/div/ul/li[3]/button
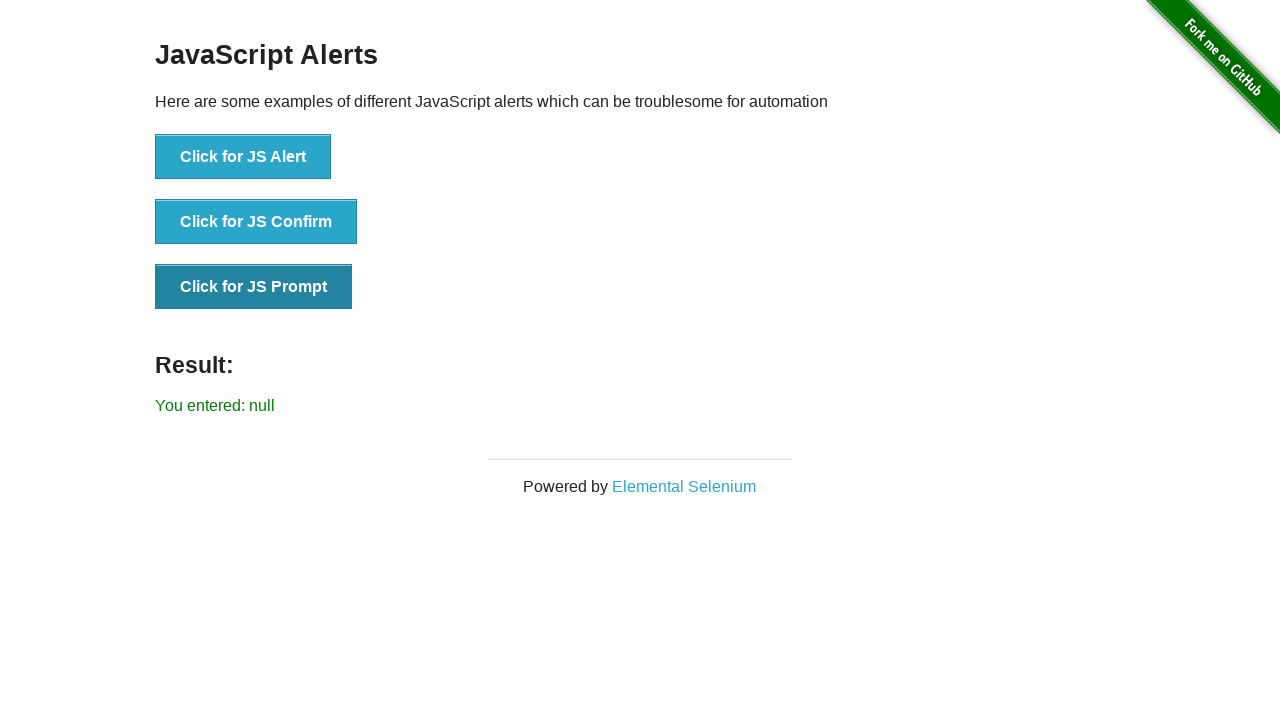

Waited for result message to appear after dismissing prompt
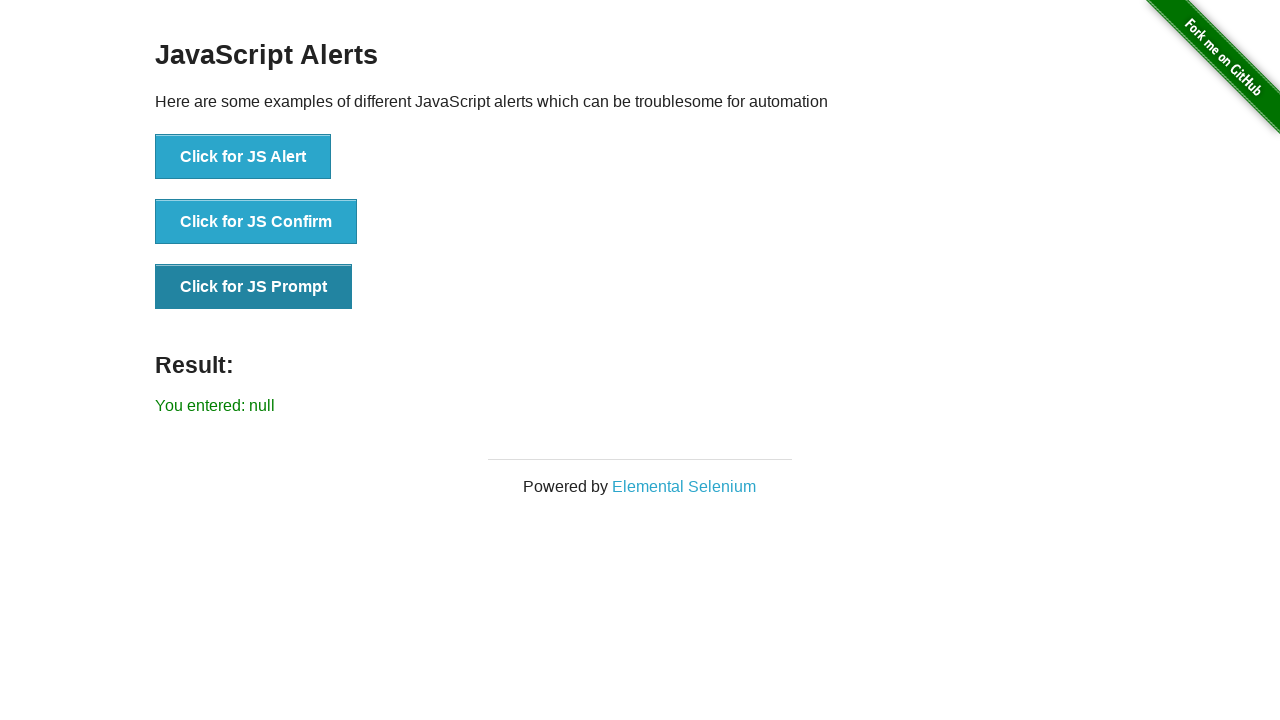

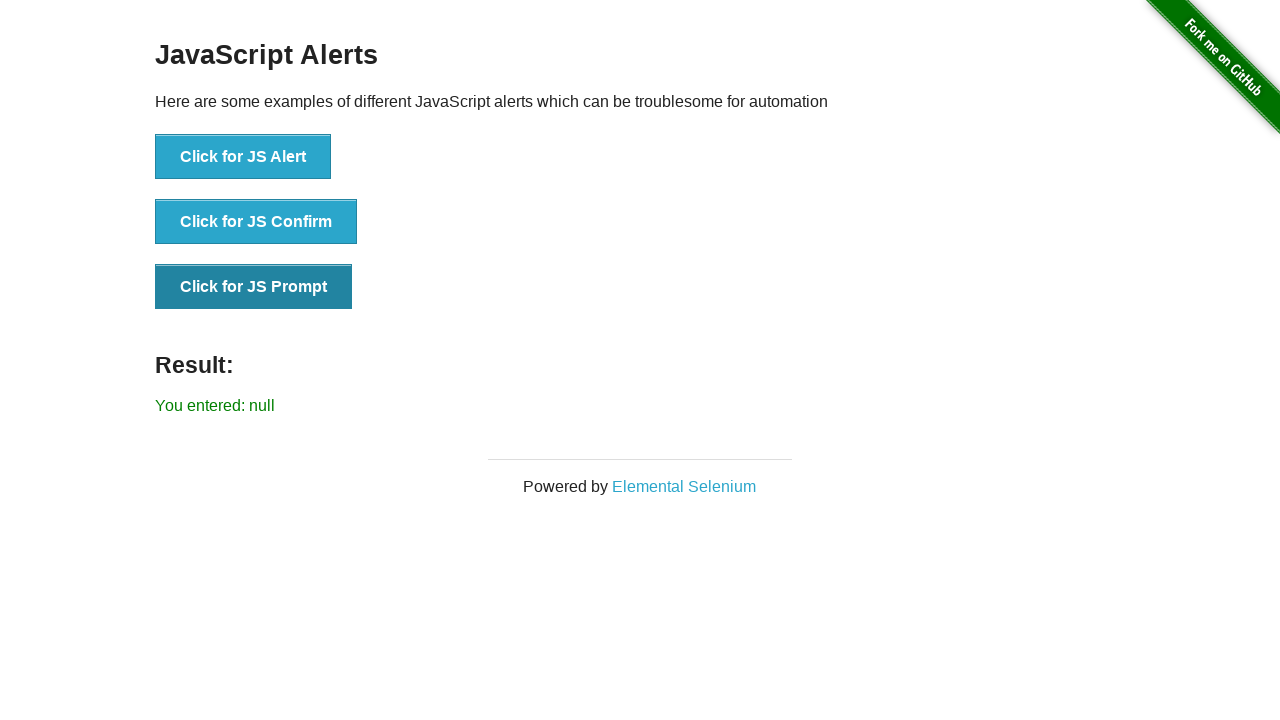